Tests dropdown selection functionality by selecting options using different methods (by index, visible text, and value), then iterates through all options to select a specific day

Starting URL: https://syntaxprojects.com/basic-select-dropdown-demo.php

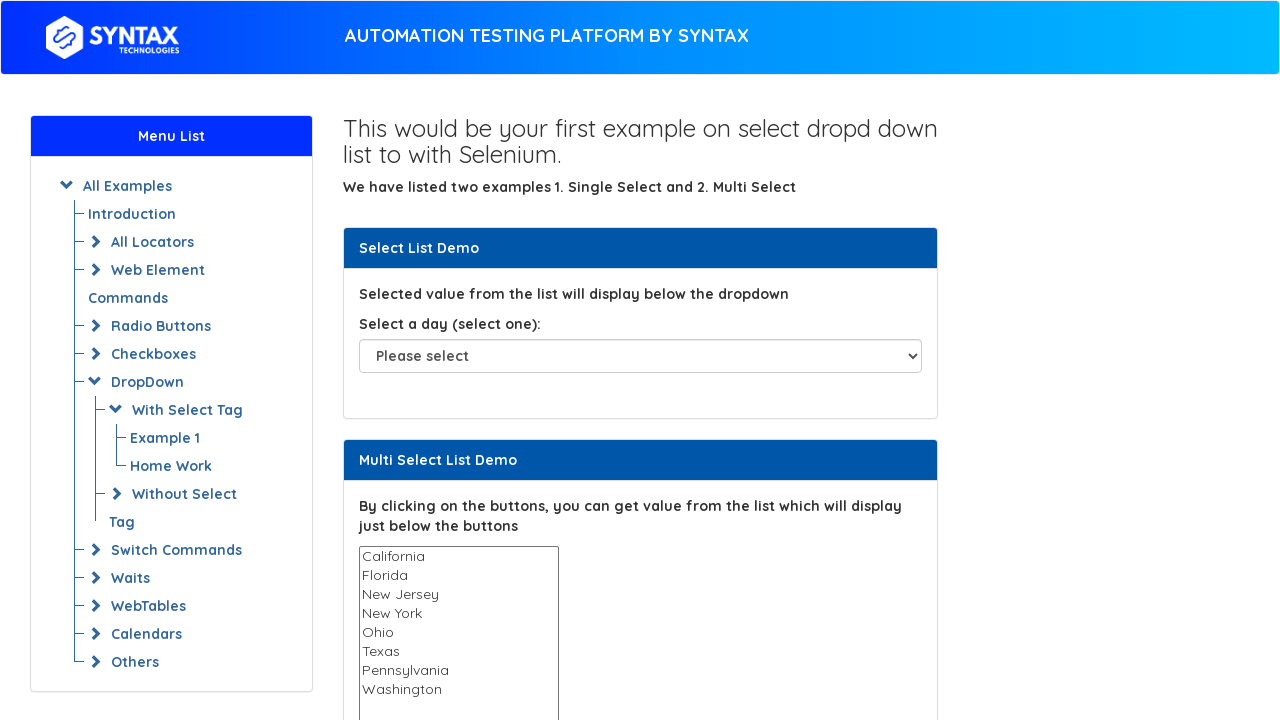

Selected 6th dropdown option by index on select#select-demo
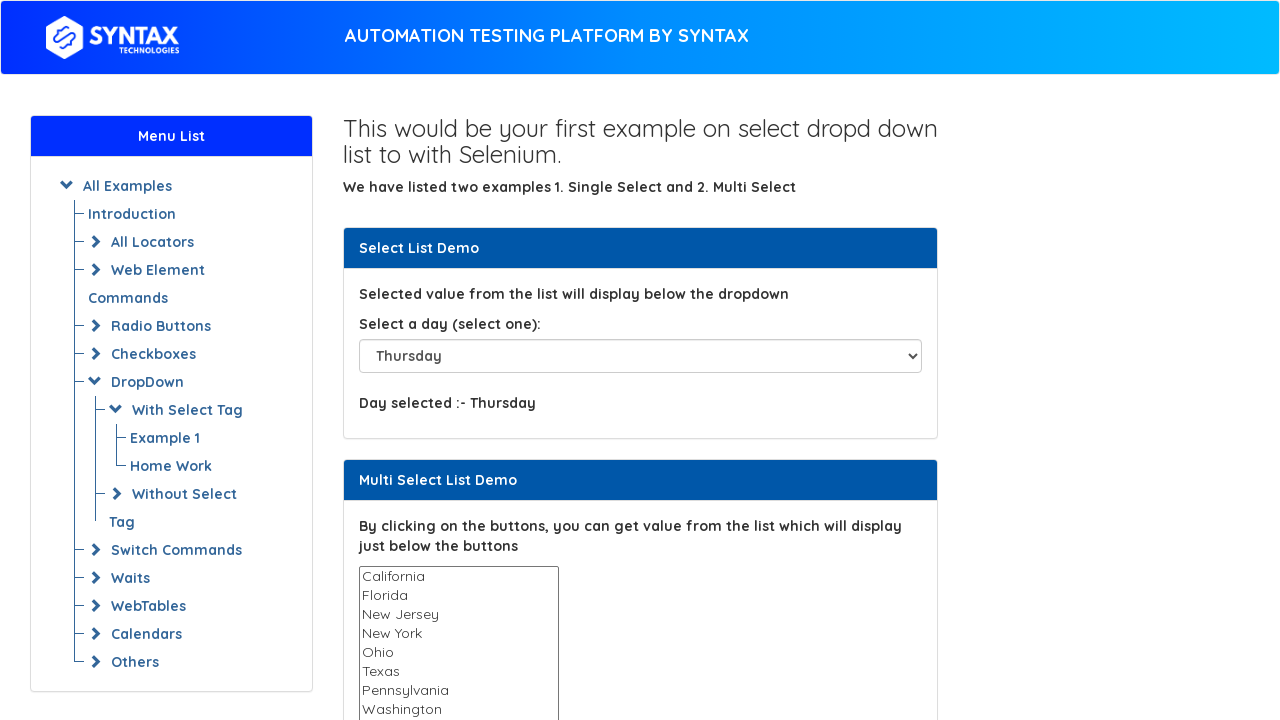

Selected 'Saturday' option by visible text on select#select-demo
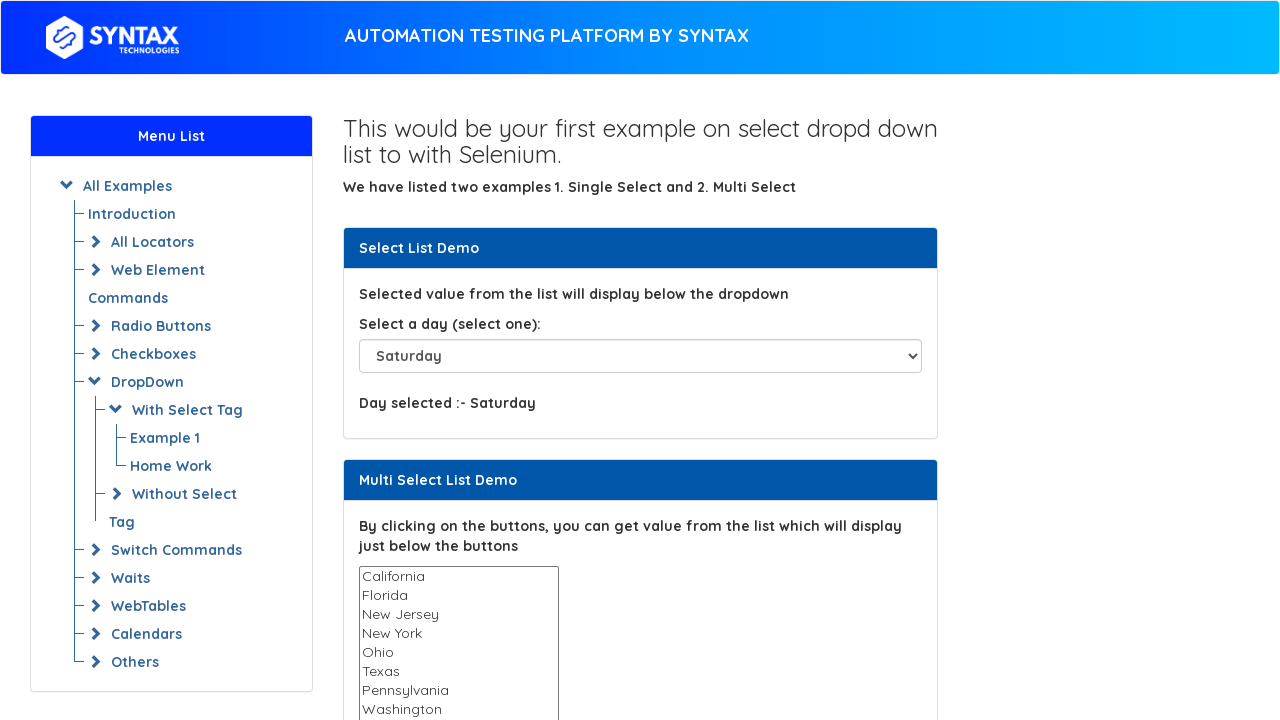

Selected 'Sunday' option by value on select#select-demo
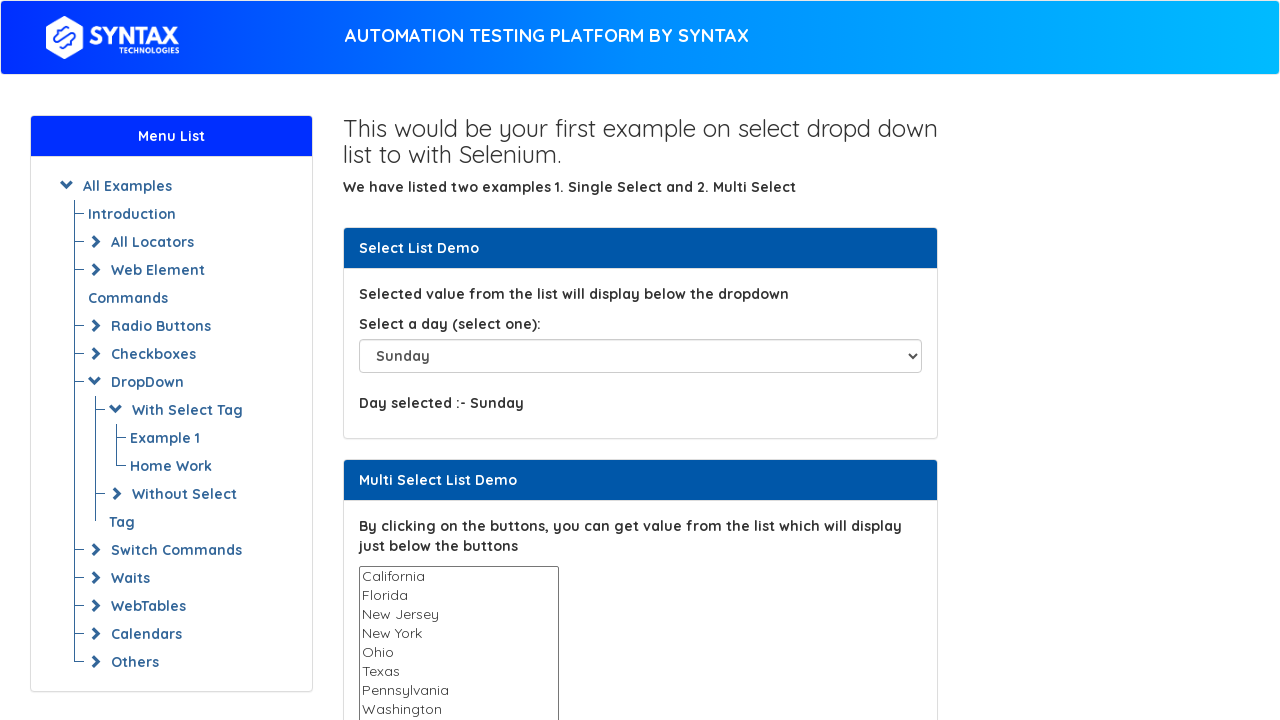

Retrieved all dropdown options
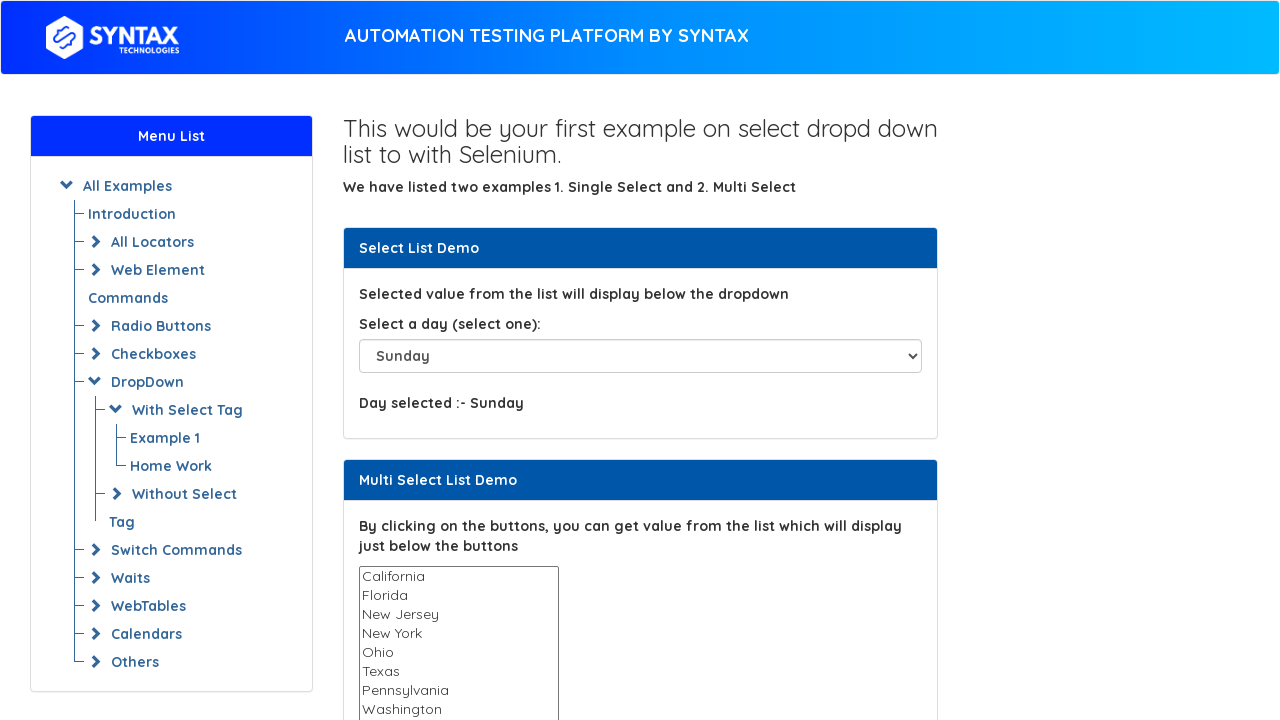

Selected 'Friday' option by iterating through all options on select#select-demo
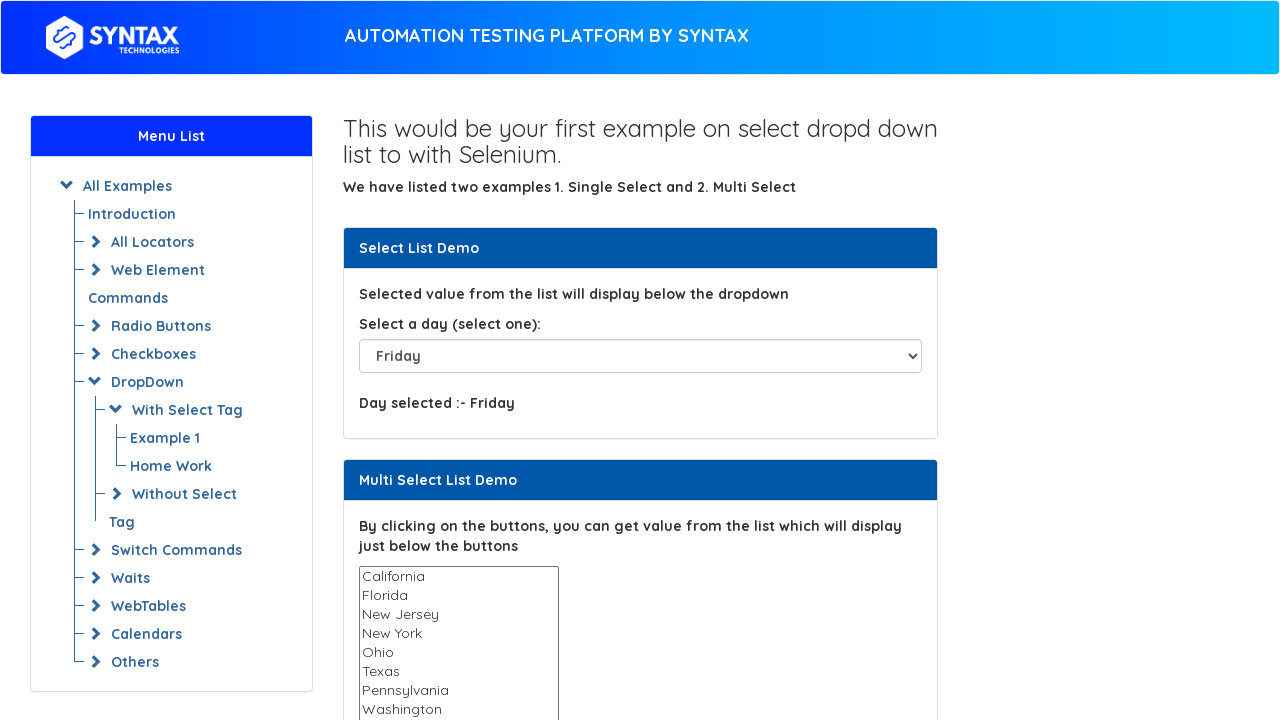

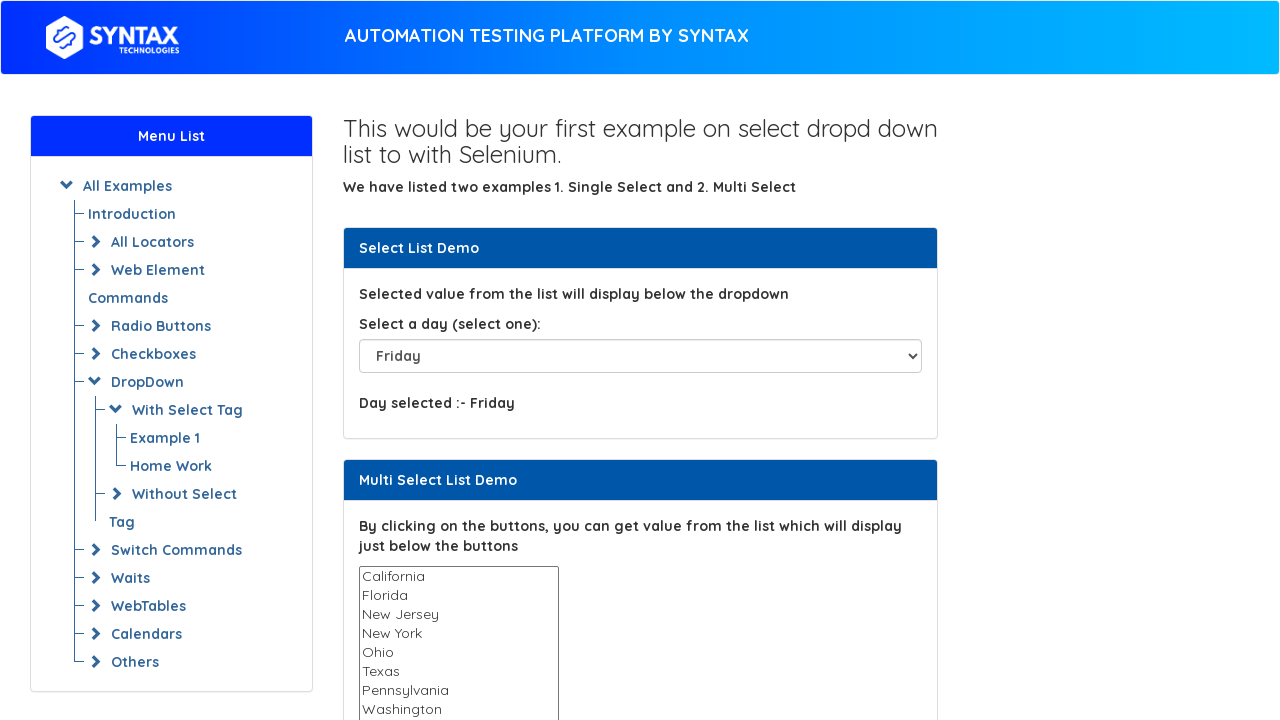